Tests login form validation by entering only a username without password and verifying the password required error message

Starting URL: https://www.saucedemo.com/

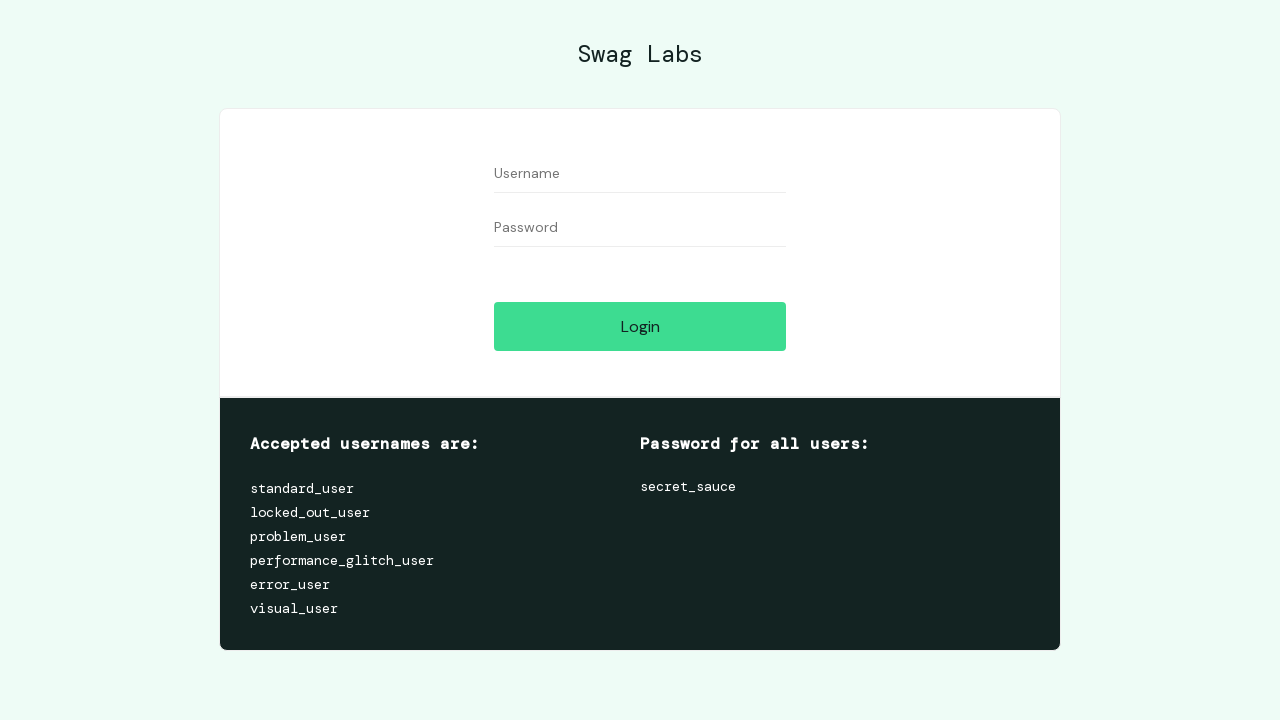

Entered 'testuser' in username field on #user-name
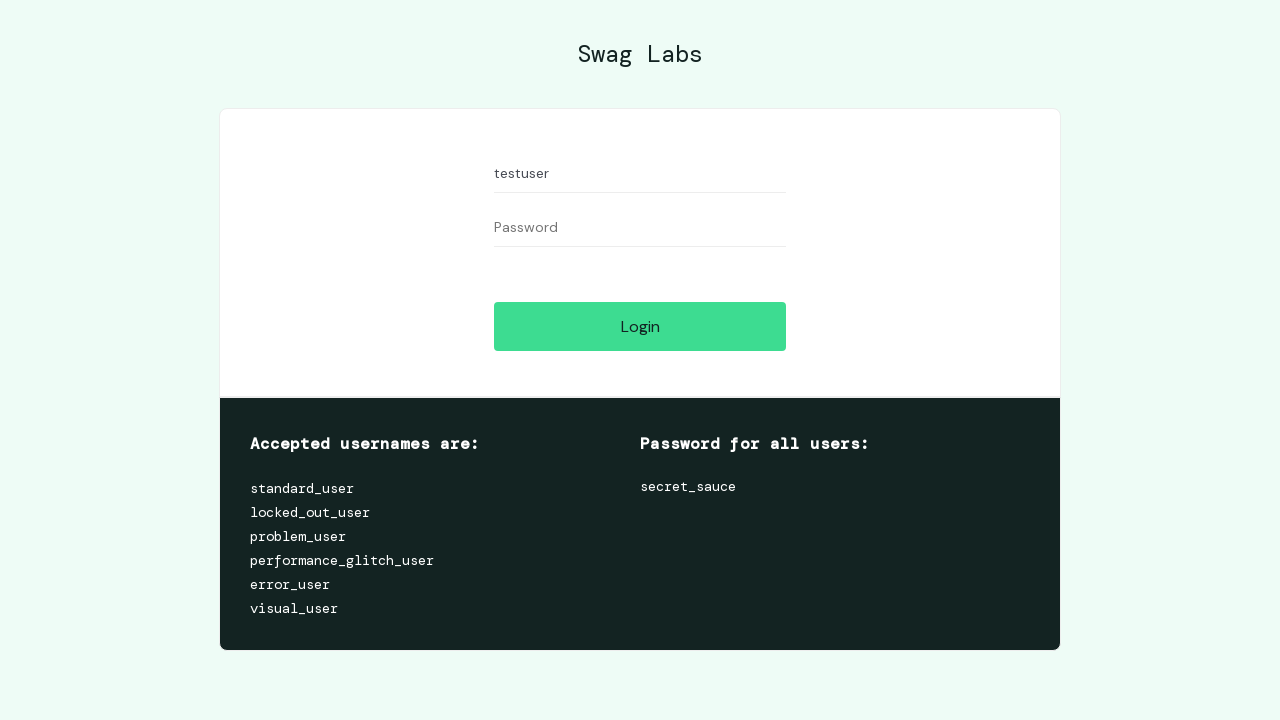

Clicked login button at (640, 326) on #login-button
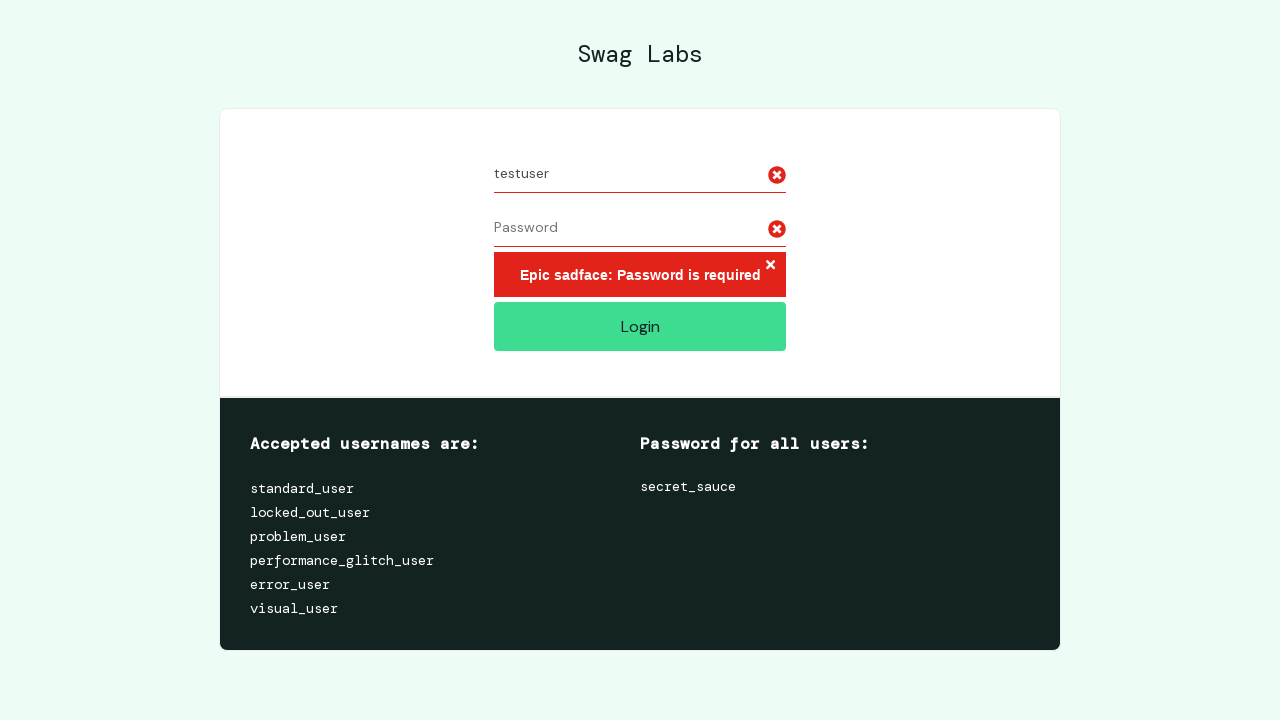

Password required error message appeared
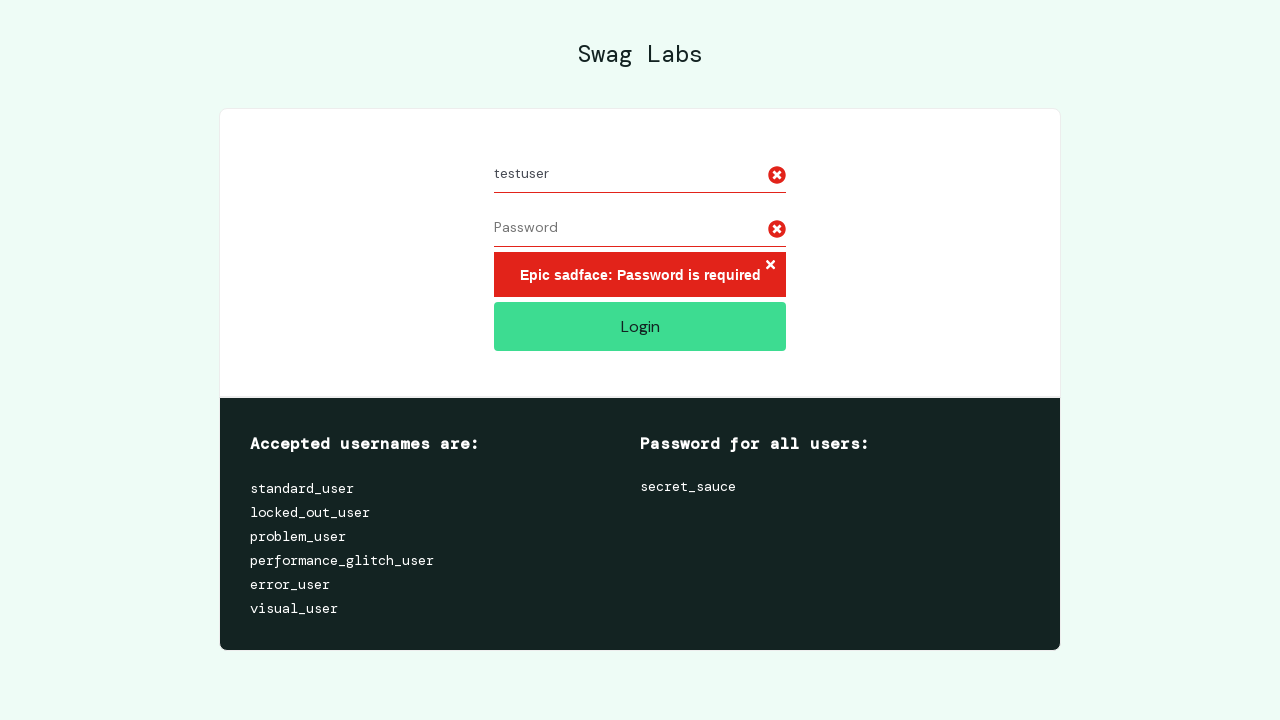

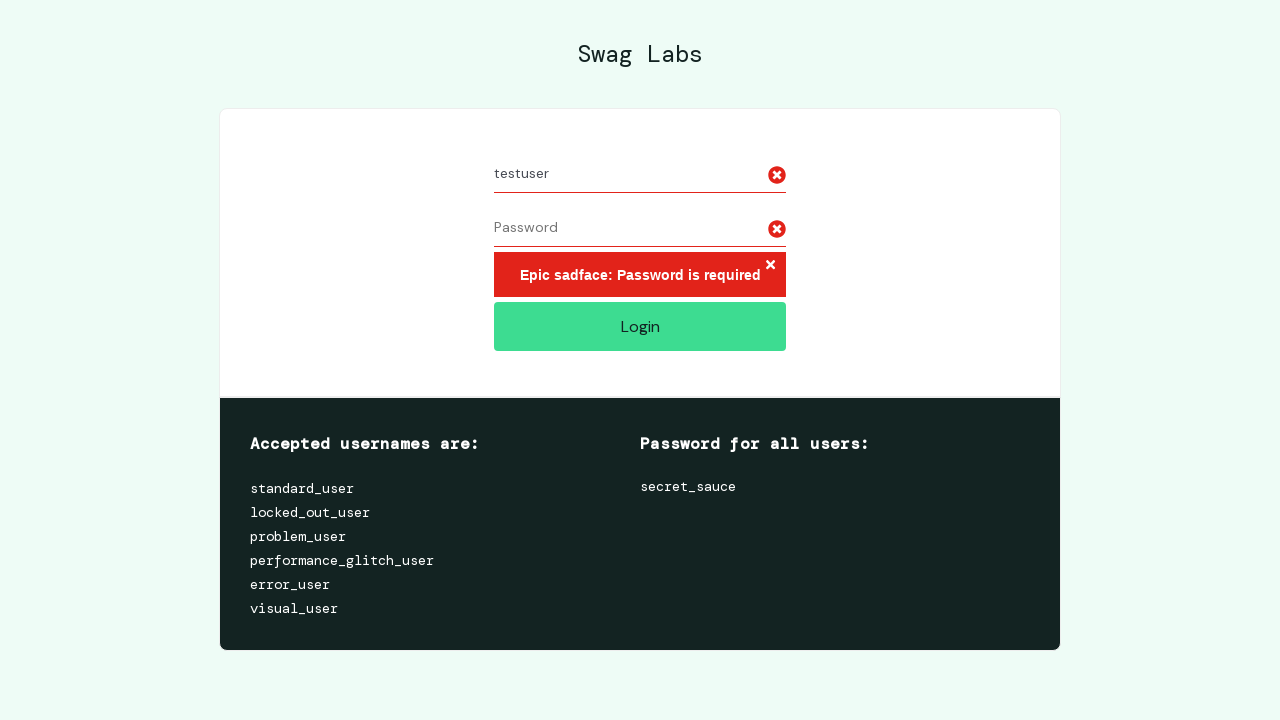